Tests window/tab handling by clicking a link that opens a new window, switching to the new window to verify its content, and then switching back to the original window to verify it's still accessible.

Starting URL: https://the-internet.herokuapp.com/windows

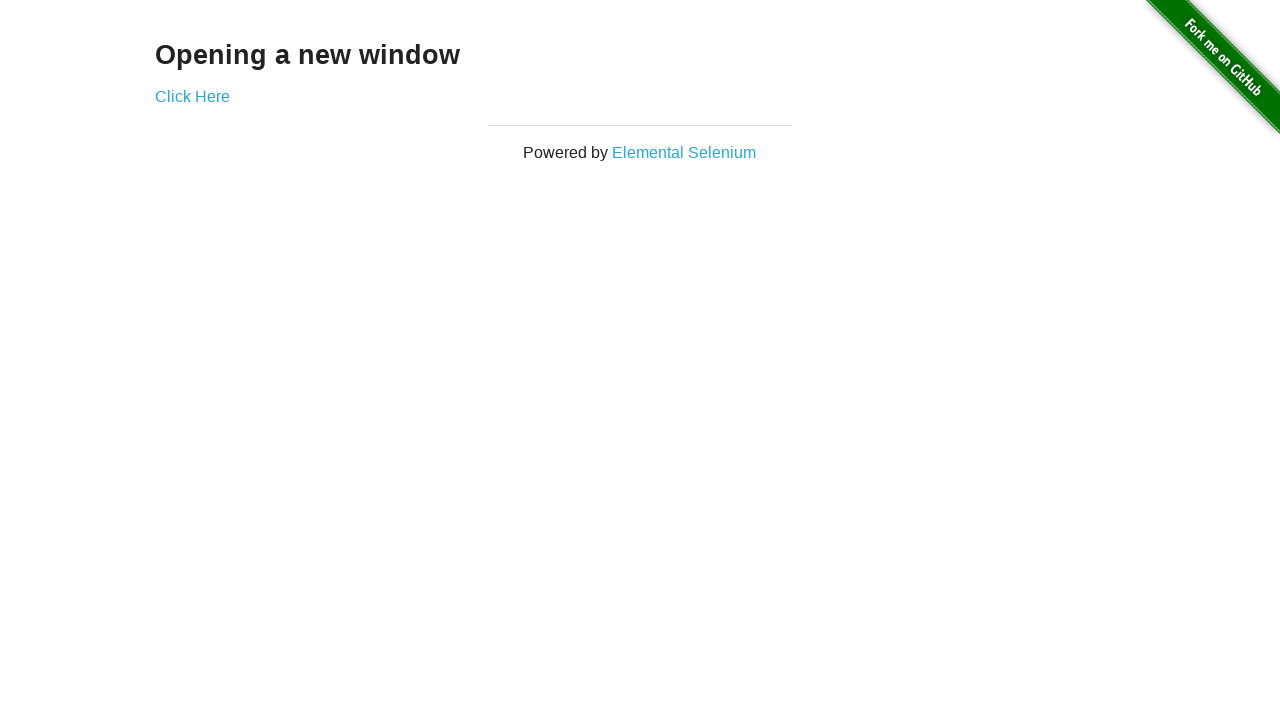

Verified page heading is 'Opening a new window'
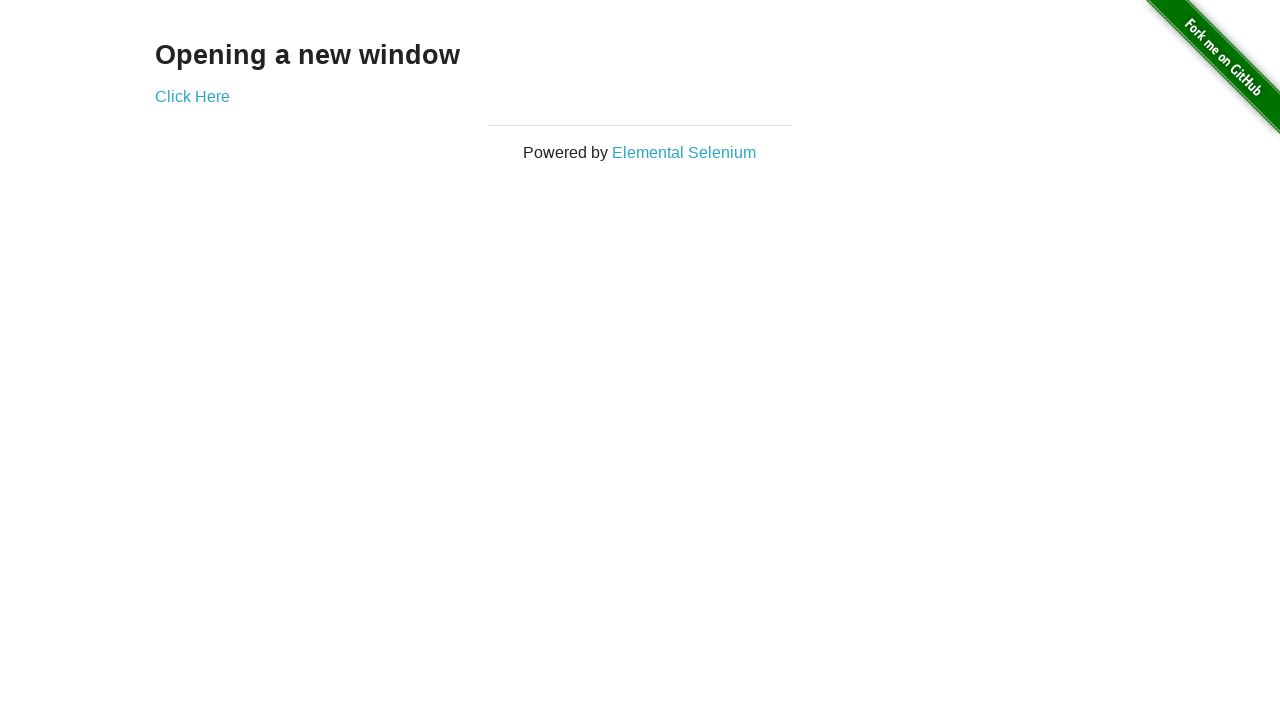

Verified page title is 'The Internet'
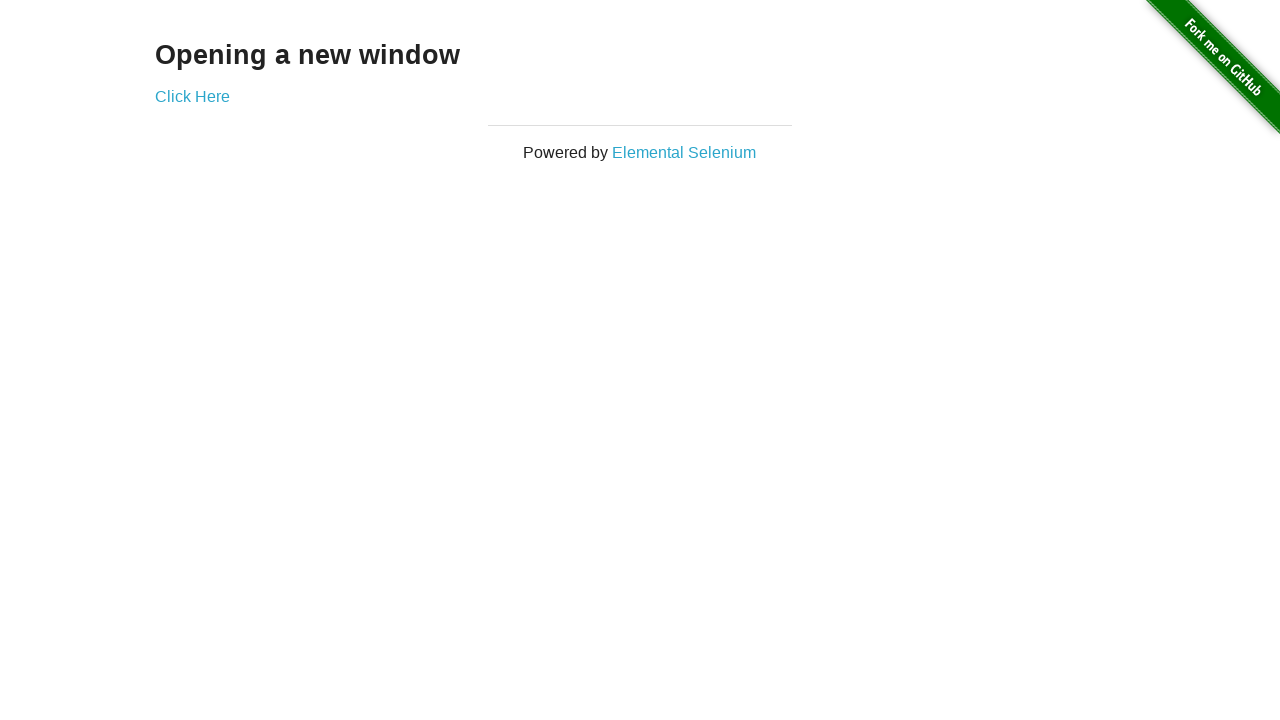

Clicked 'Click Here' link to open new window at (192, 96) on text=Click Here
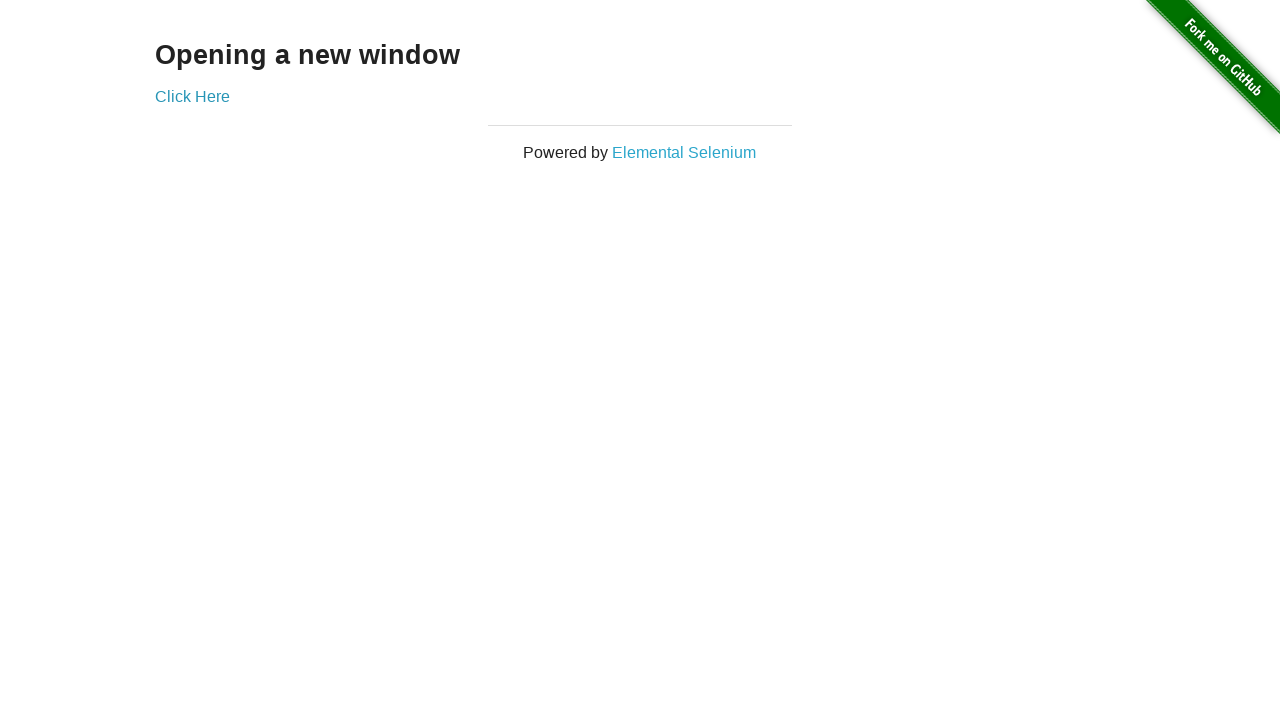

New window/tab loaded successfully
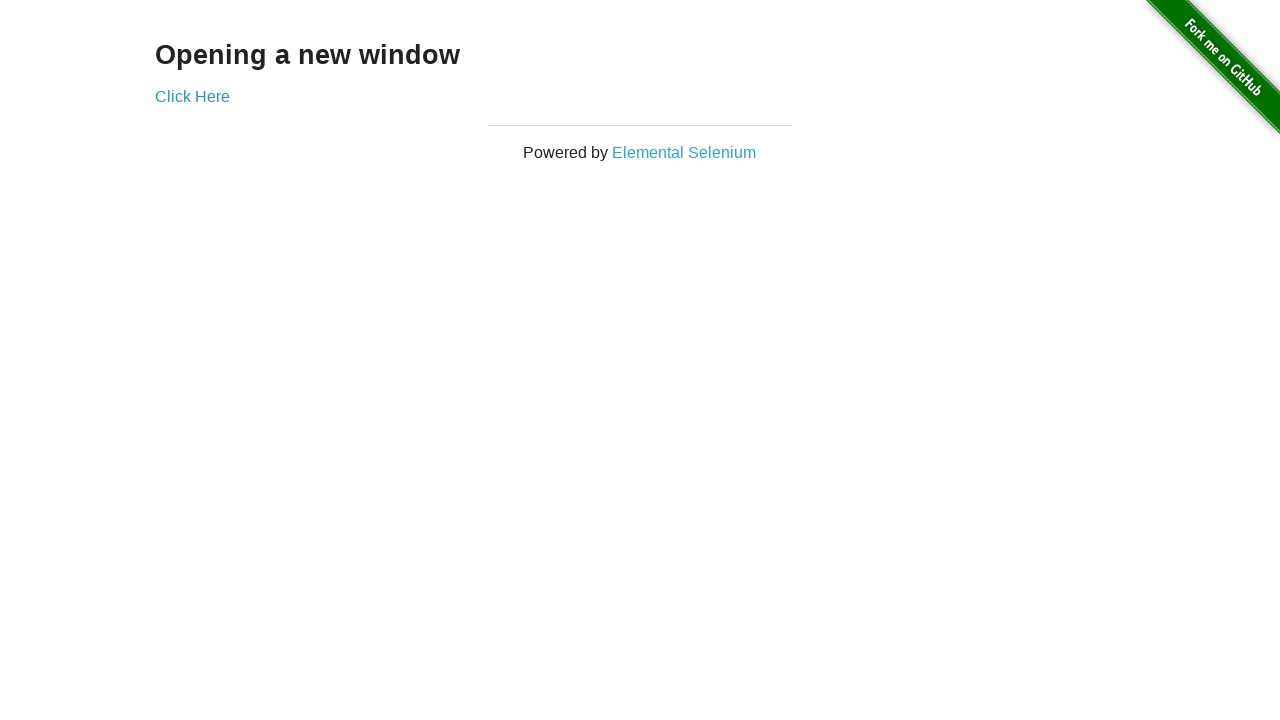

Verified new window title is 'New Window'
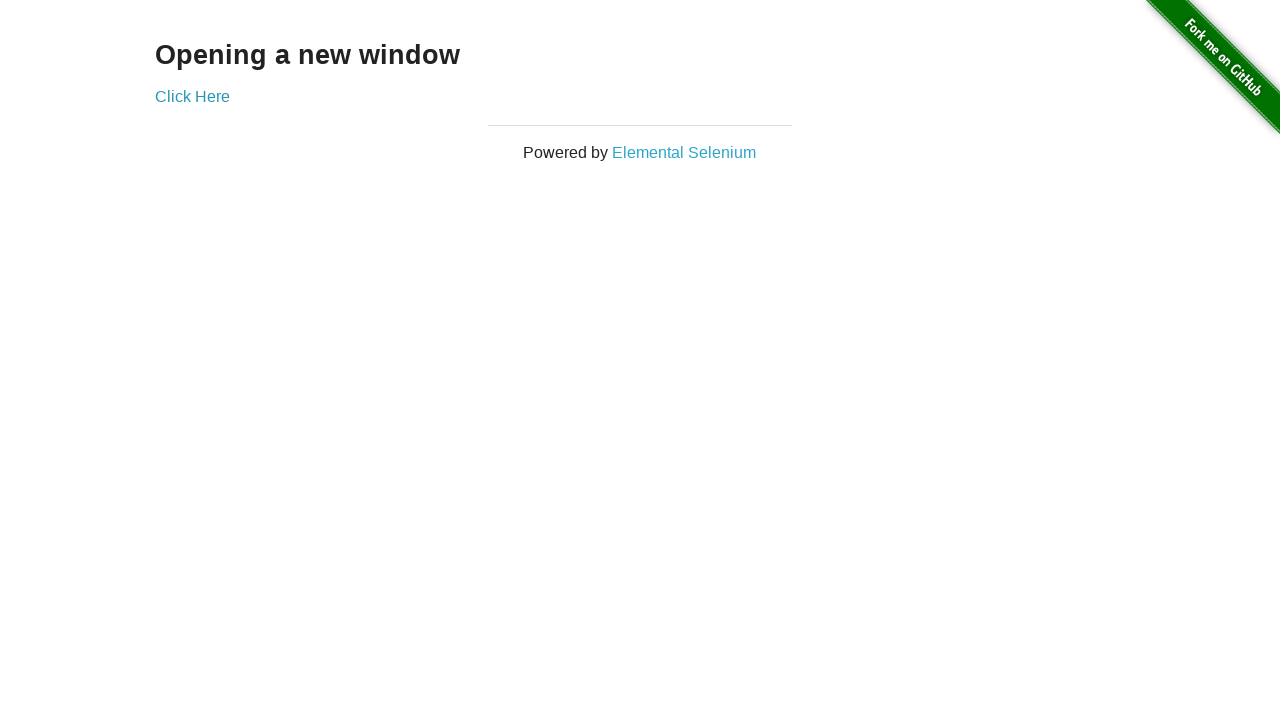

Verified new window heading is 'New Window'
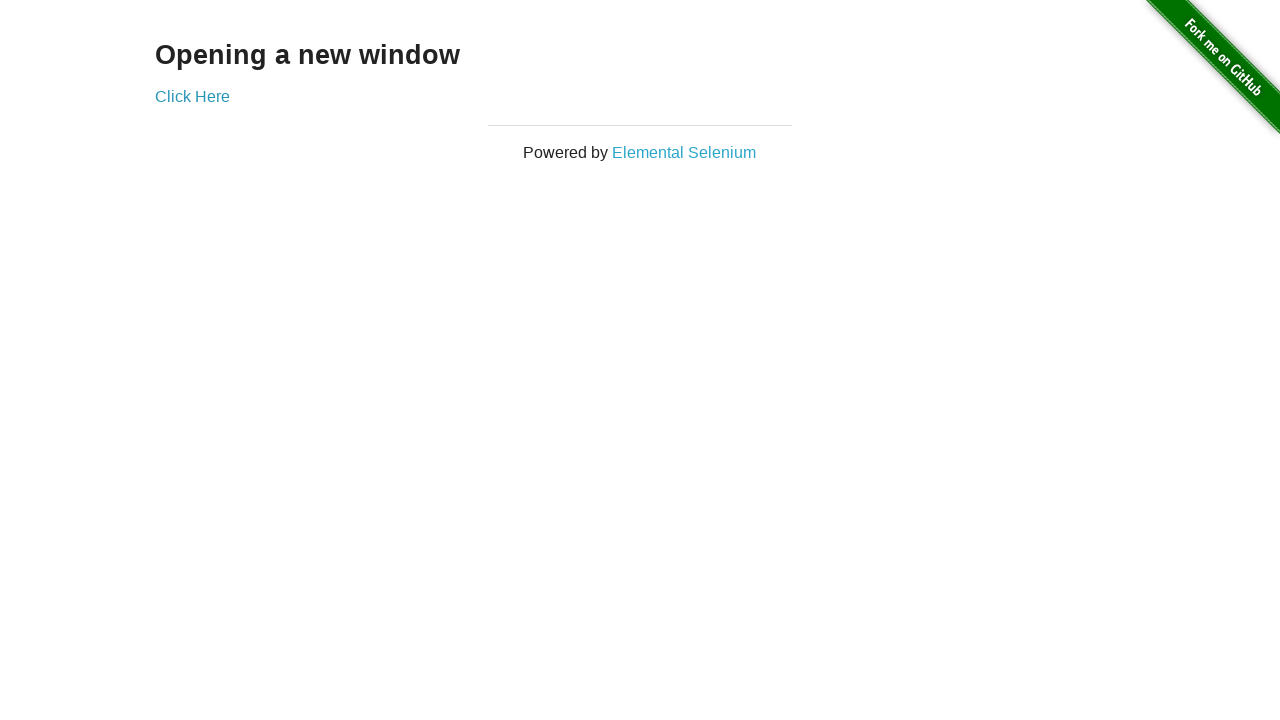

Switched back to original window
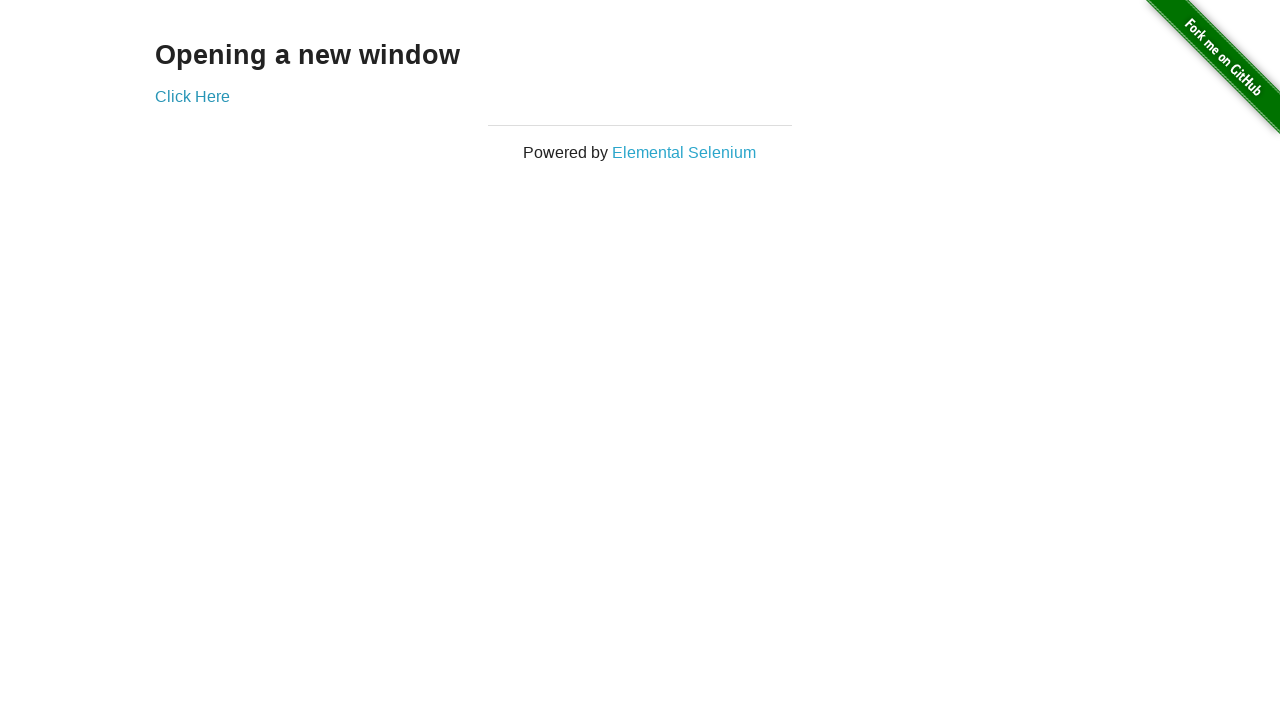

Verified original window title is still 'The Internet'
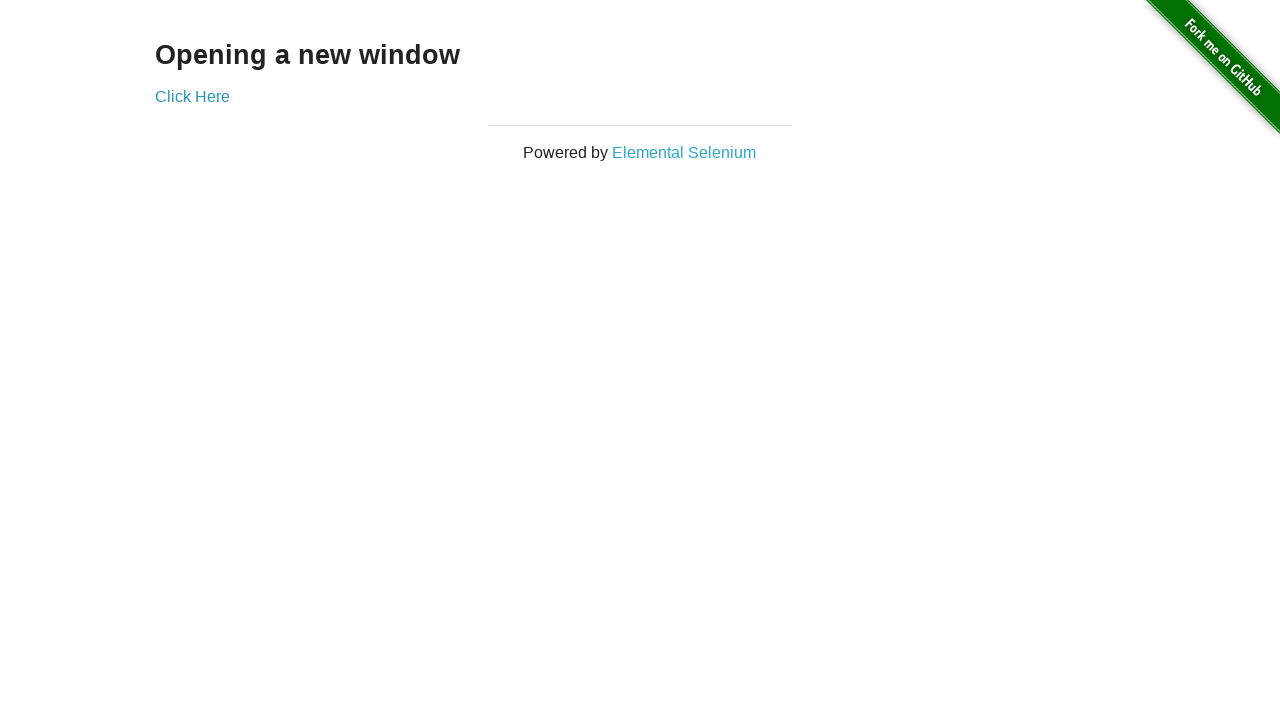

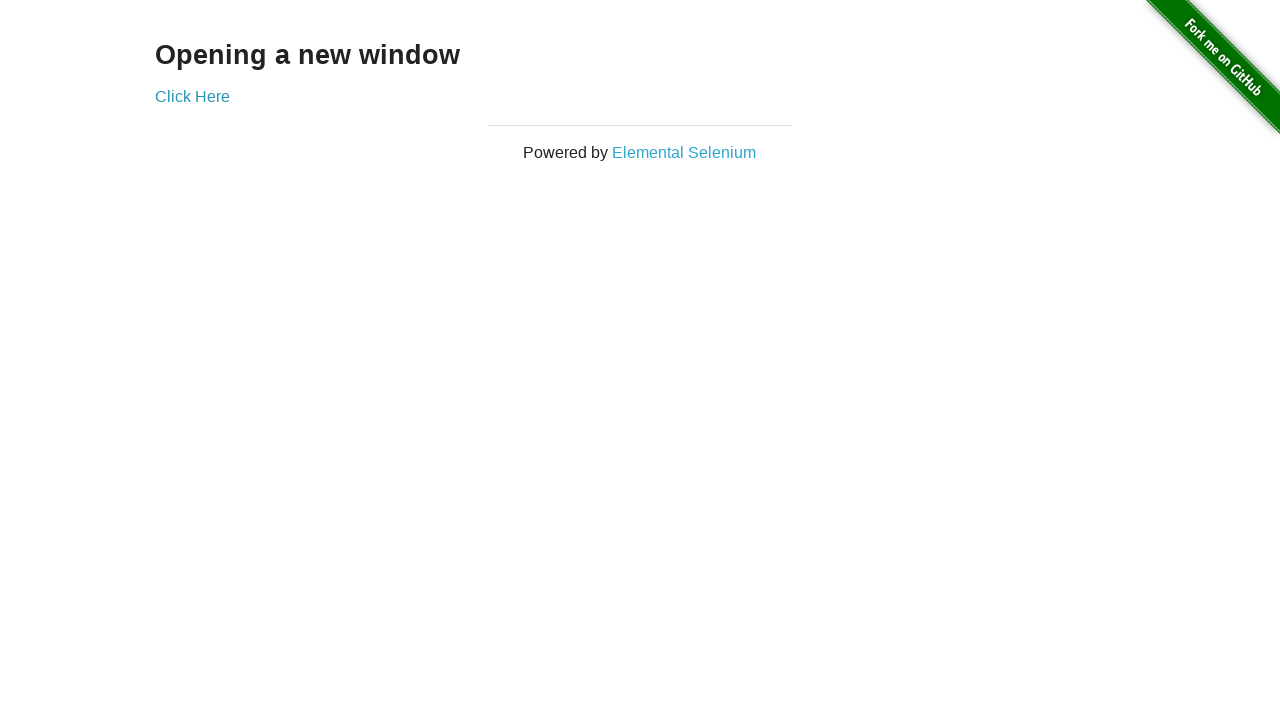